Tests file download functionality by navigating to a download page, clicking a download link, and verifying that a file was downloaded successfully.

Starting URL: https://the-internet.herokuapp.com/download

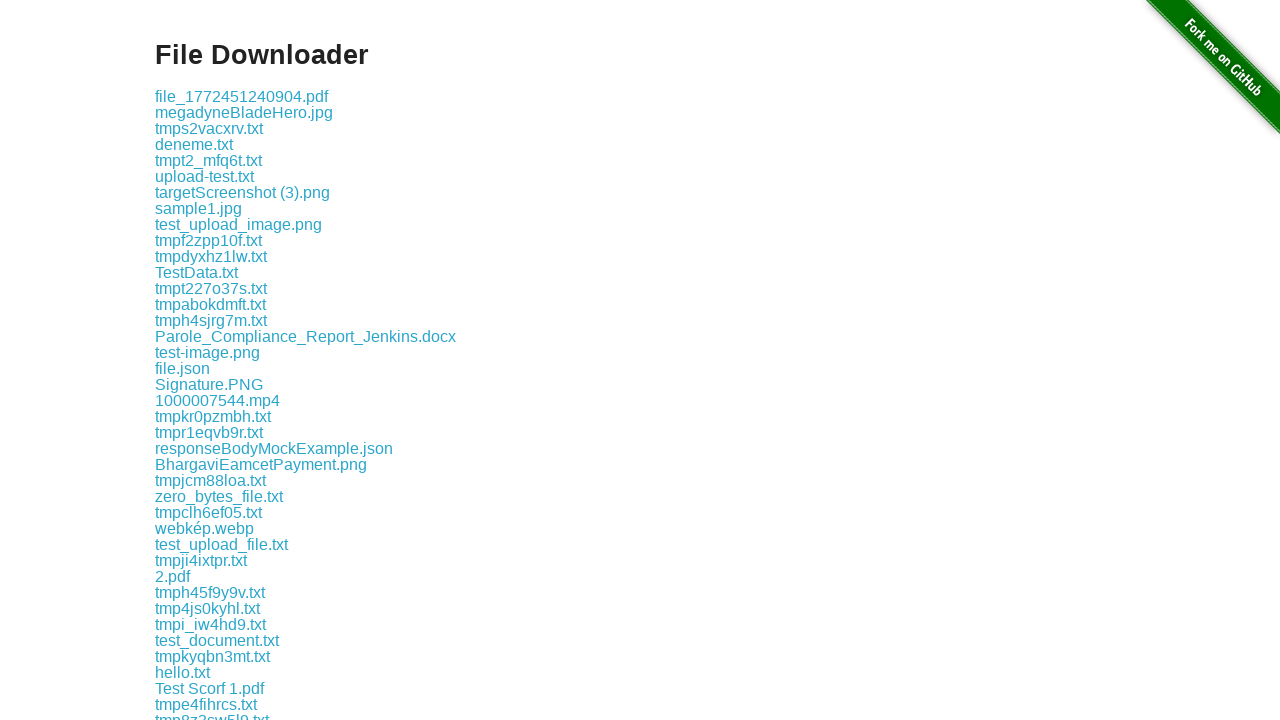

Navigated to download page
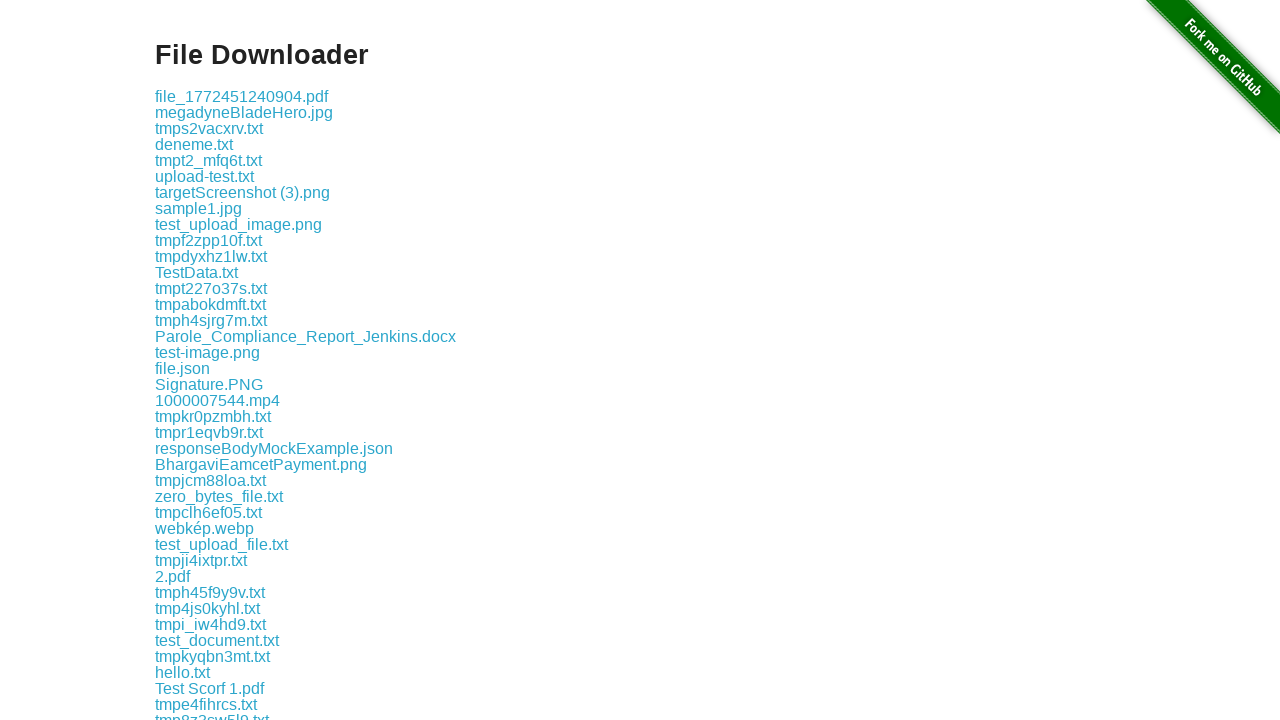

Clicked the first download link at (242, 96) on .example a
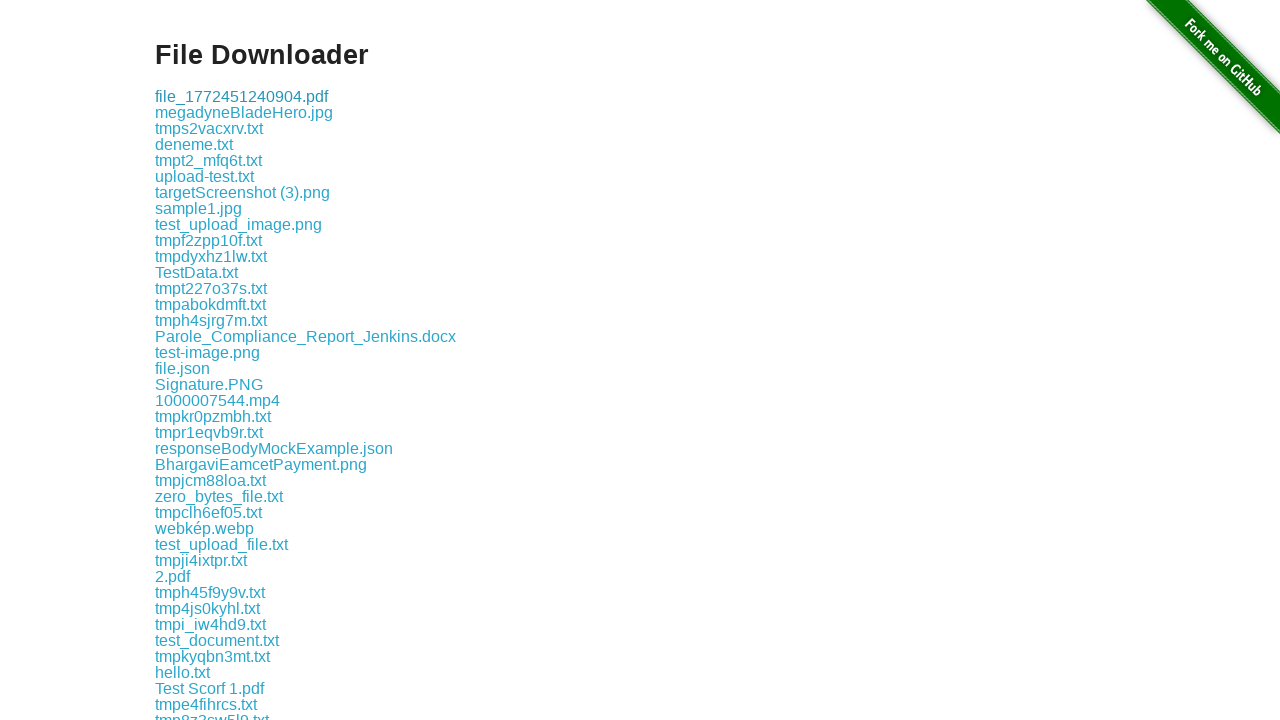

Waited 3 seconds for download to complete
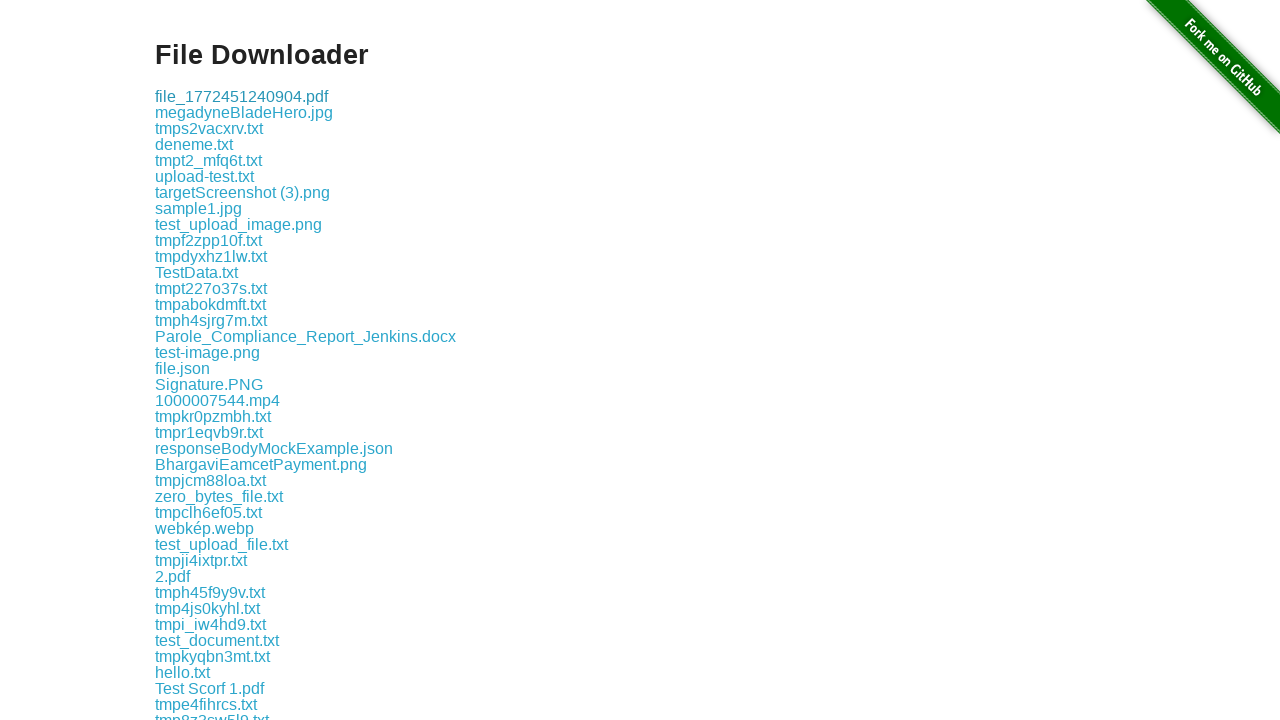

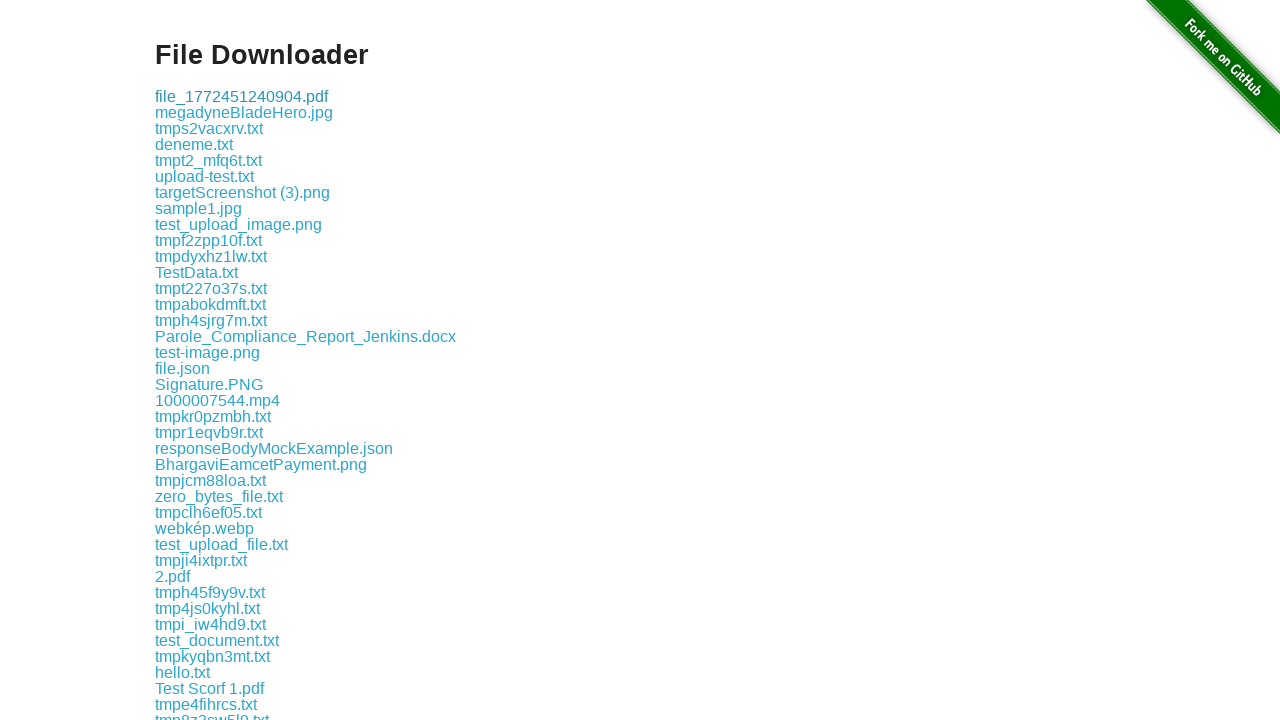